Tests JavaScript alert handling by clicking a button that triggers an alert, reading the alert message, and accepting it.

Starting URL: https://demoqa.com/alerts

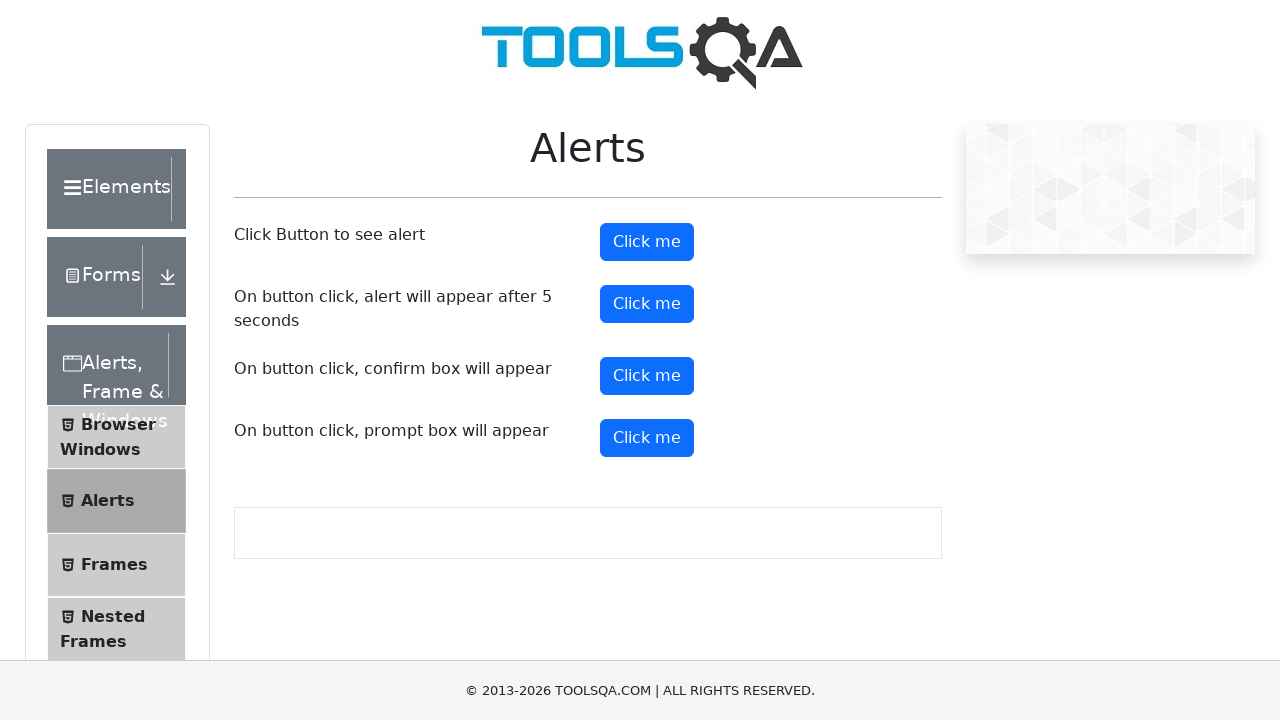

Alert button became visible
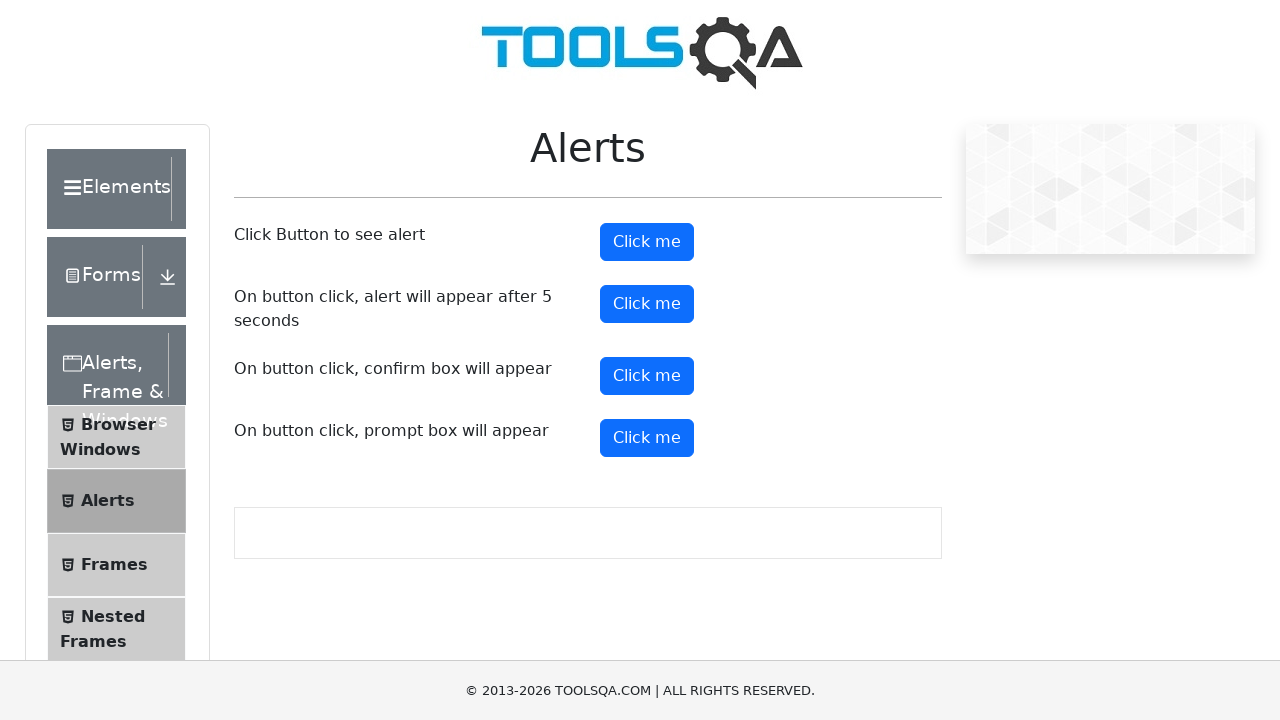

Clicked the alert button at (647, 242) on button#alertButton
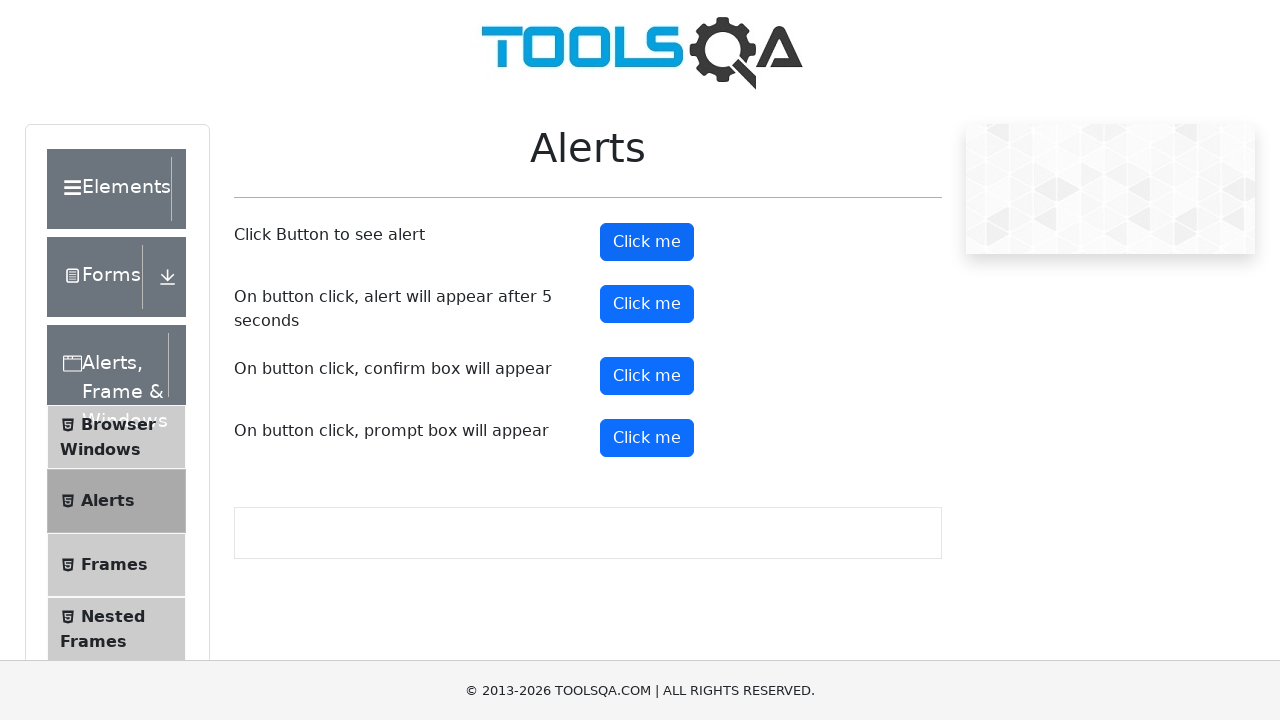

Set up dialog handler to accept alerts
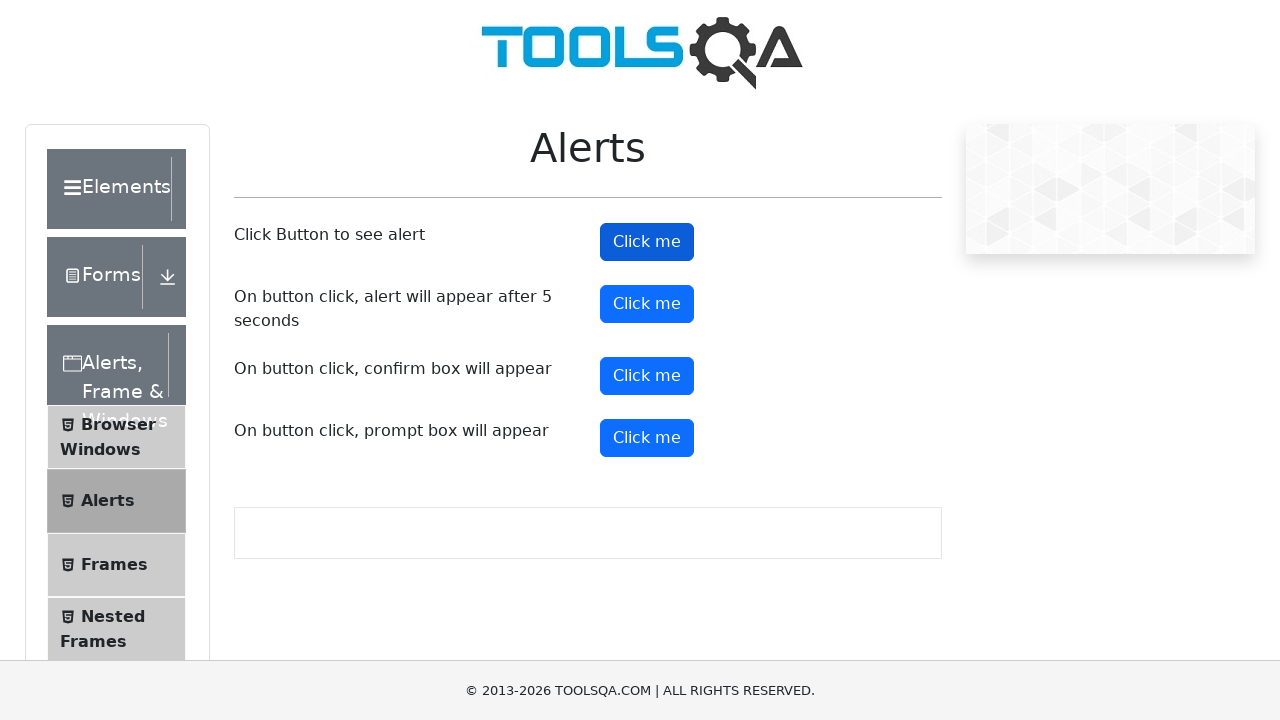

Registered custom dialog handler with message logging
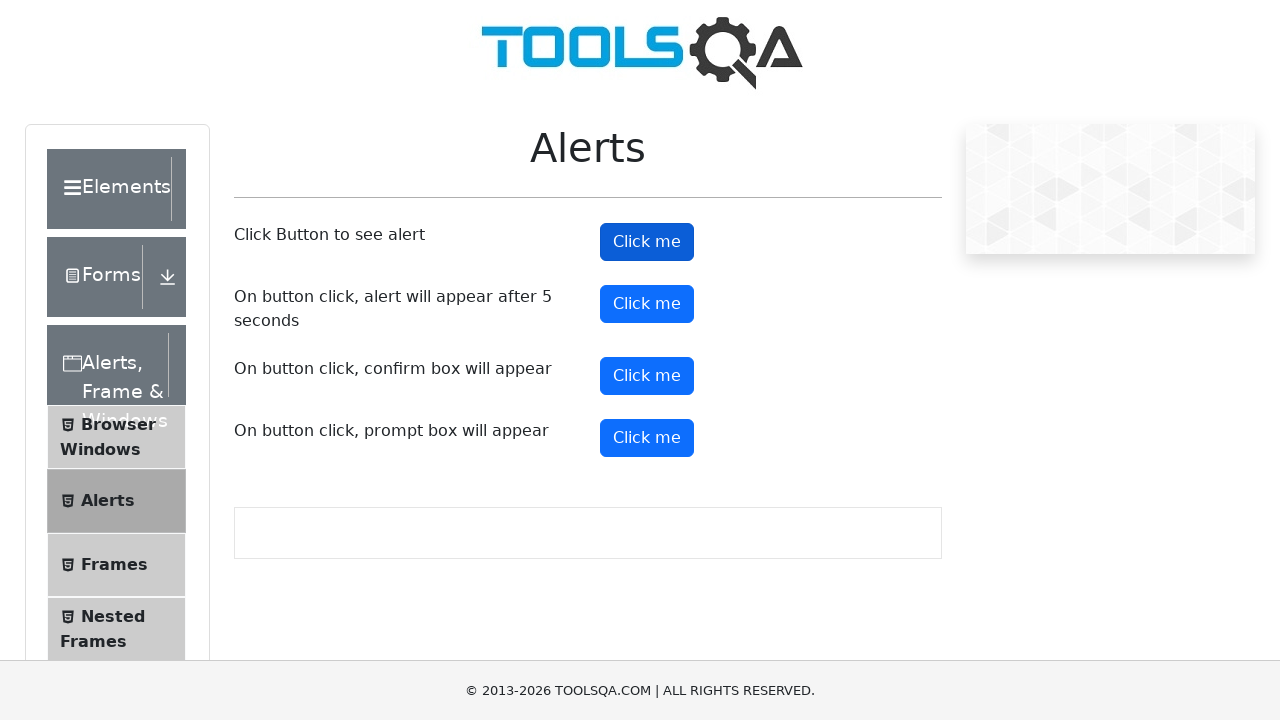

Clicked alert button to trigger JavaScript alert at (647, 242) on button#alertButton
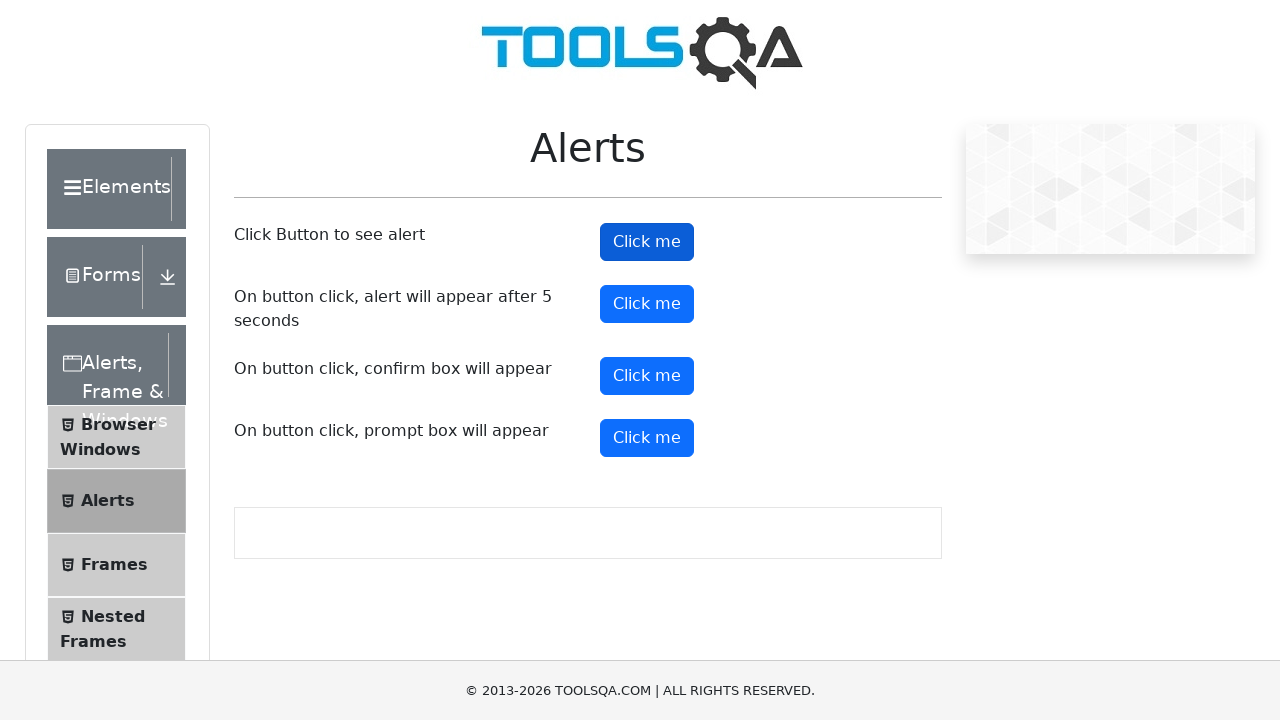

Waited for alert dialog to be processed
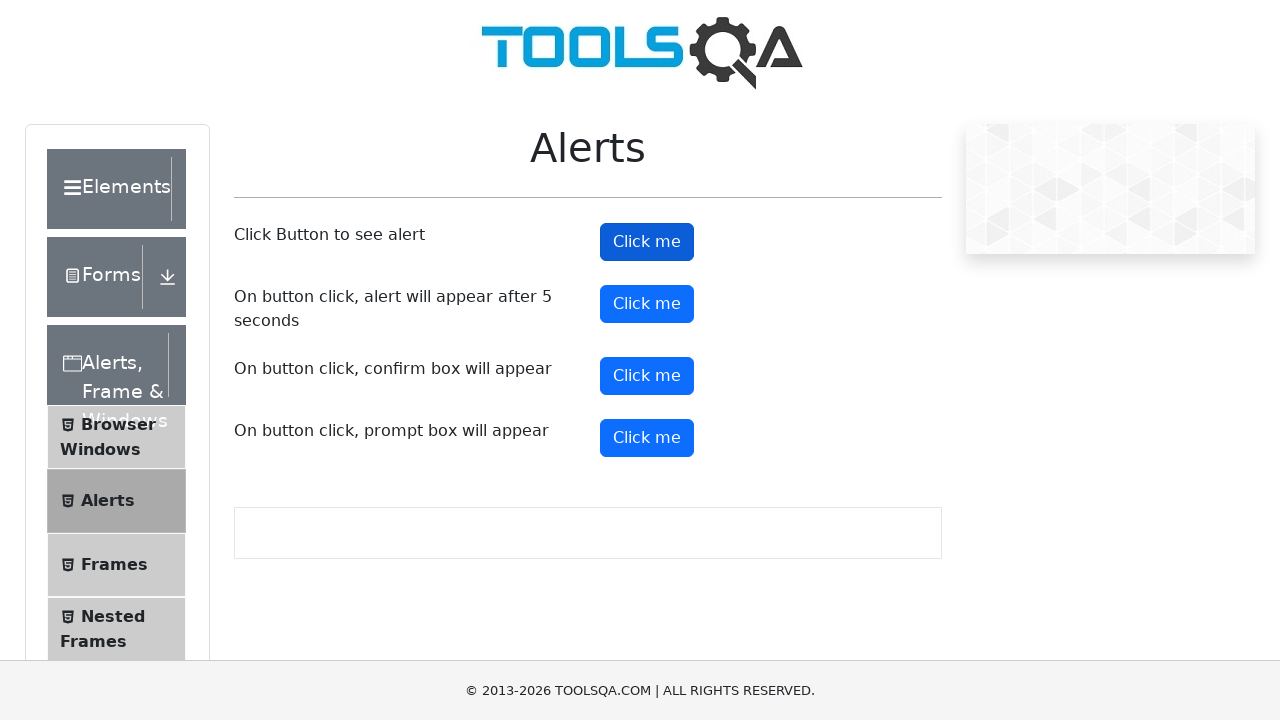

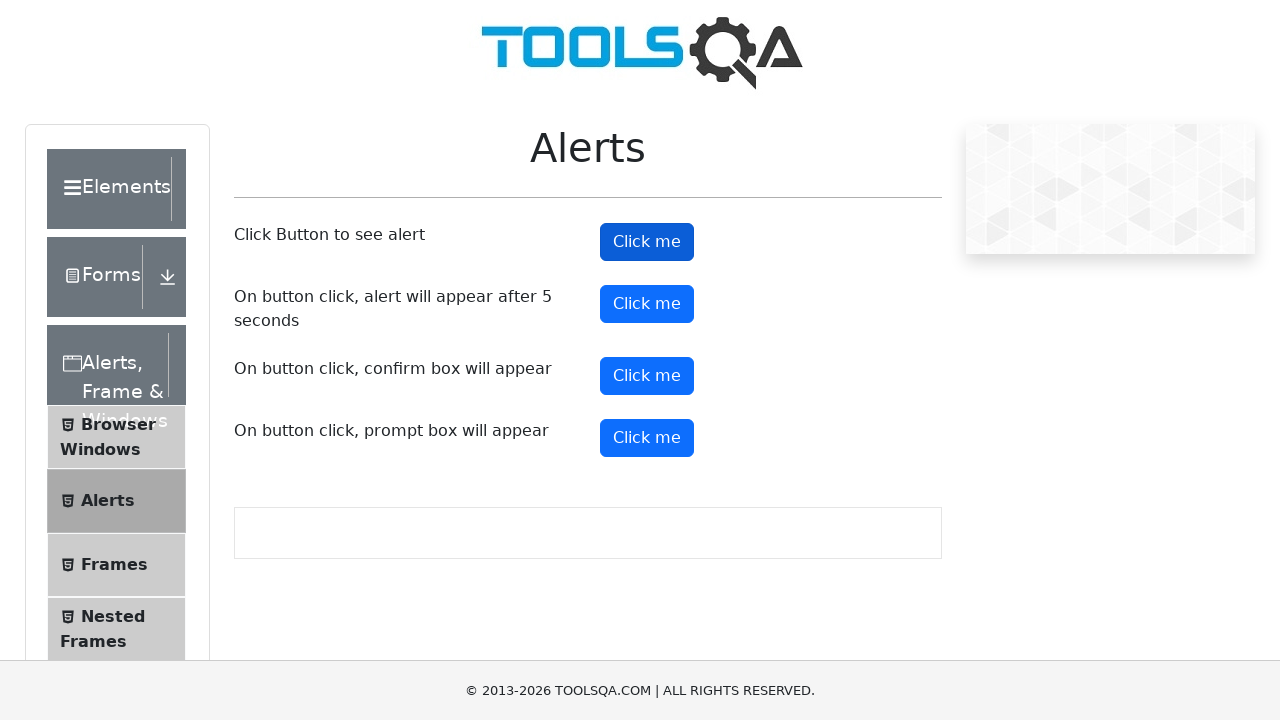